Tests JavaScript prompt dialog by clicking a button to trigger a prompt, entering text, and accepting it

Starting URL: https://automationfc.github.io/basic-form/index.html

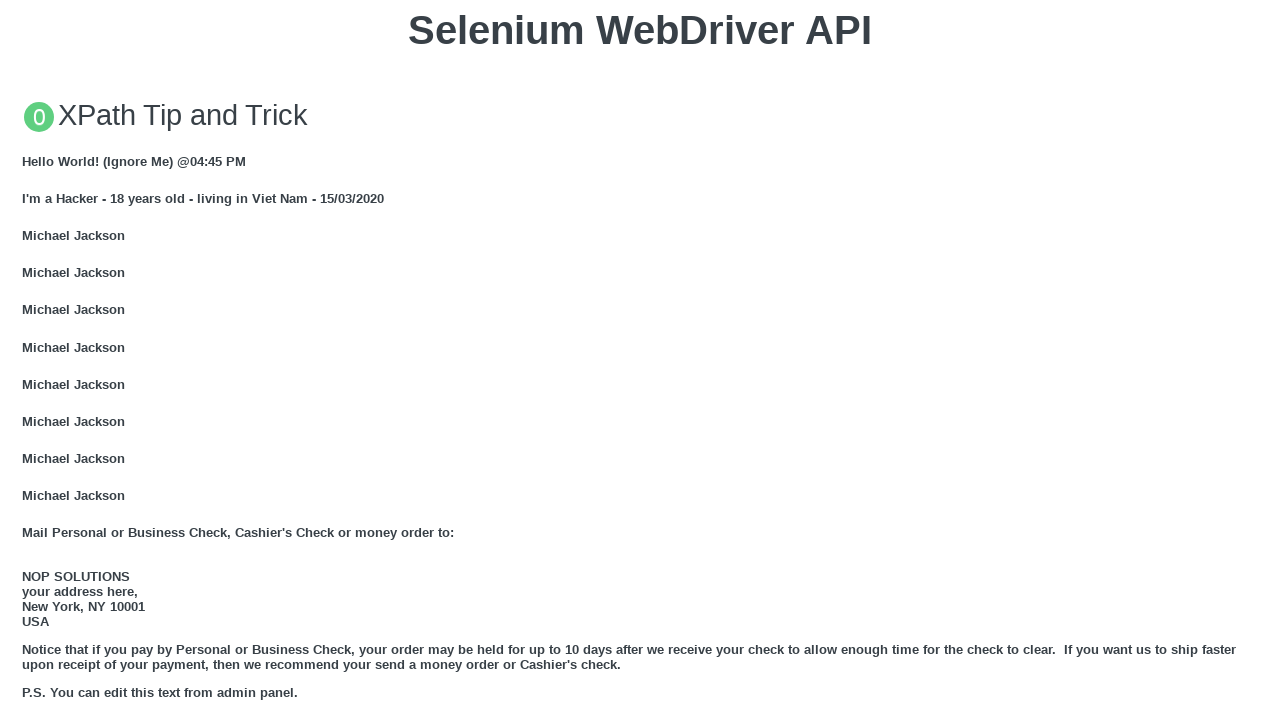

Set up dialog handler to accept prompt with text 'test_automation'
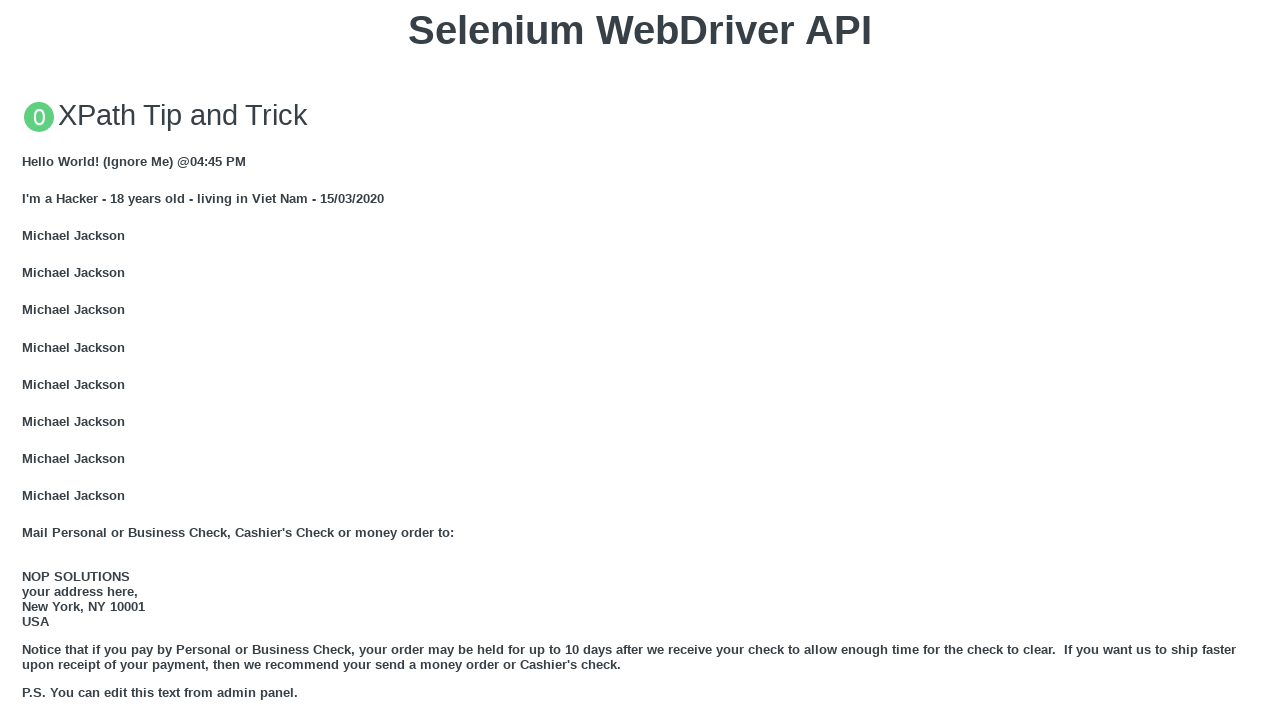

Scrolled JS Prompt button into view
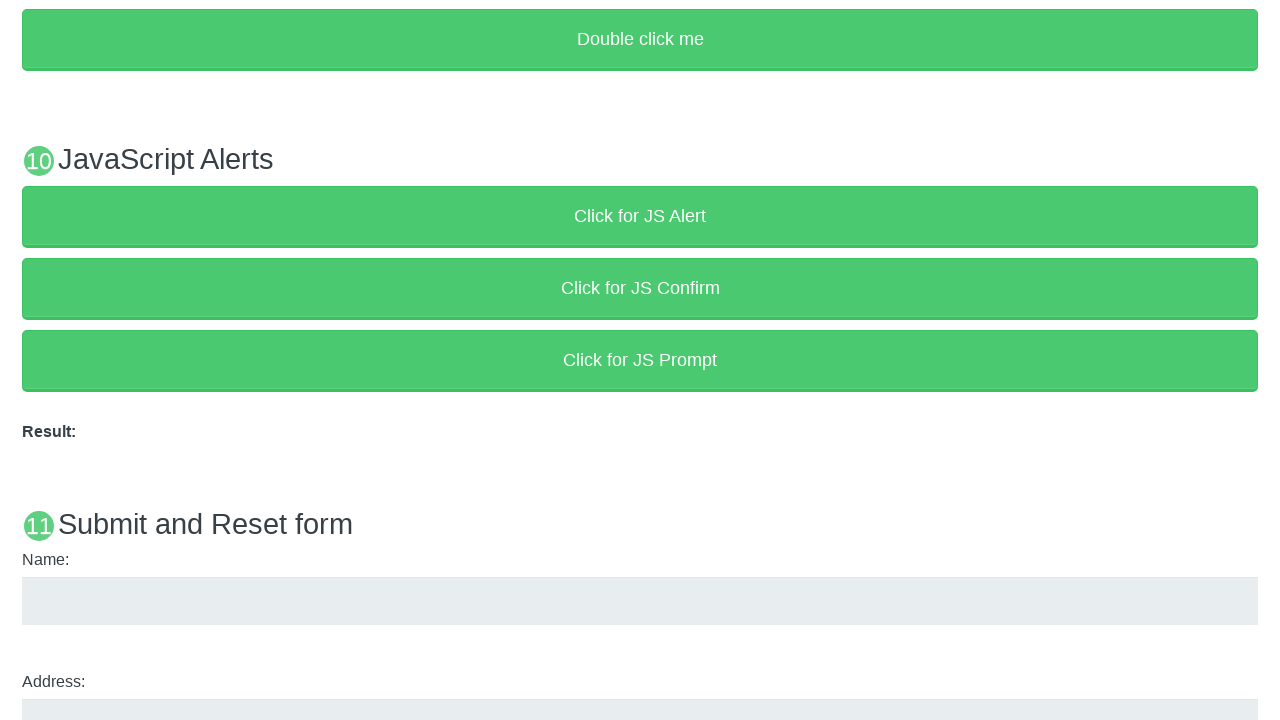

Clicked the JS Prompt button to trigger prompt dialog at (640, 360) on xpath=//button[text()='Click for JS Prompt']
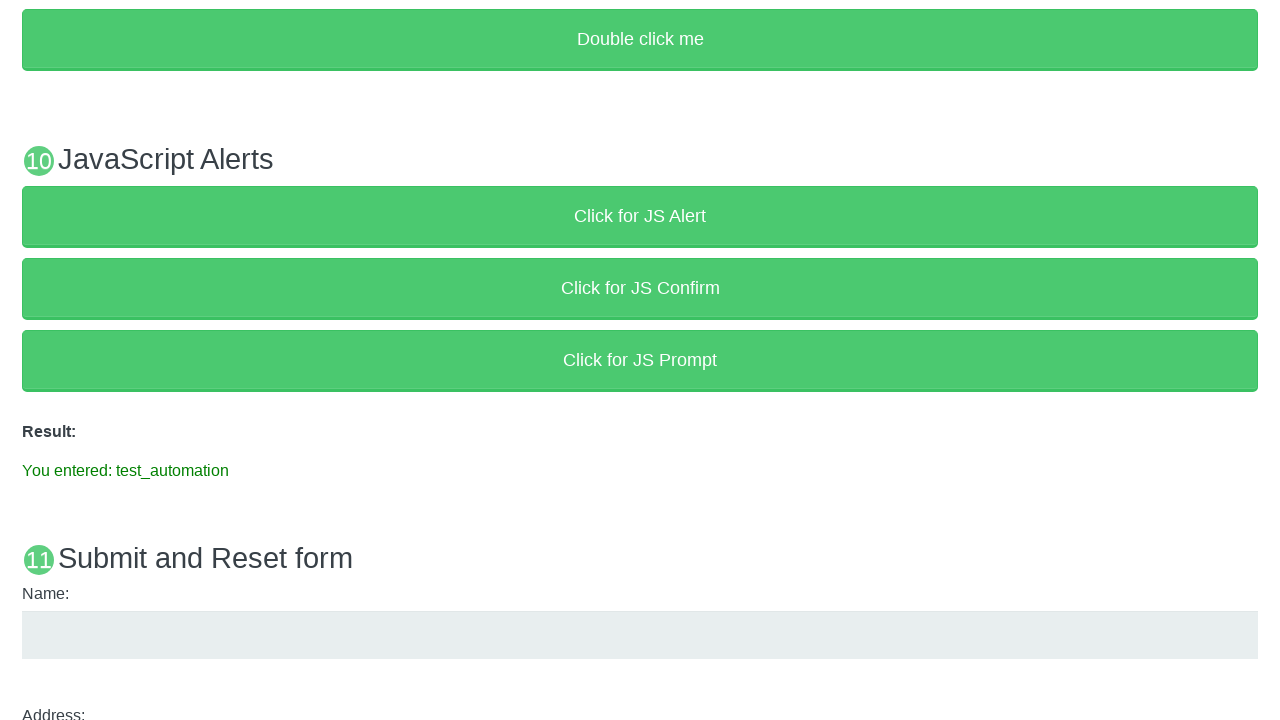

Verified prompt result text displays 'You entered: test_automation'
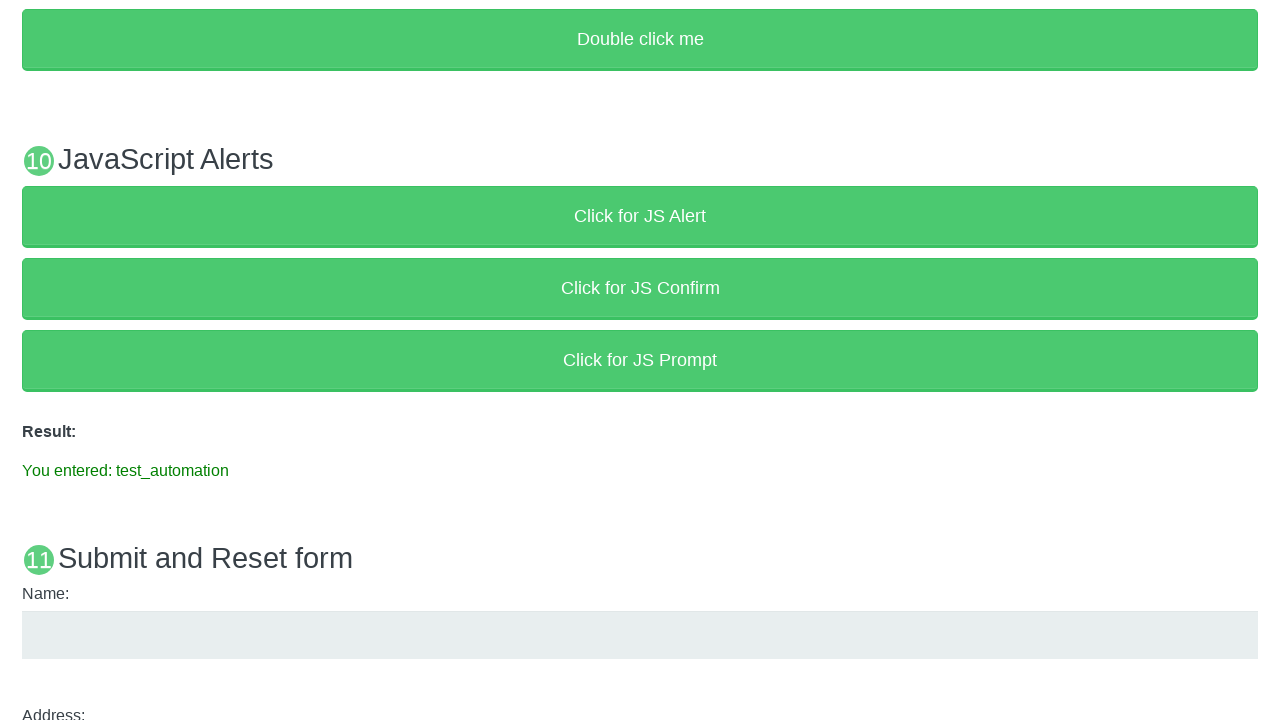

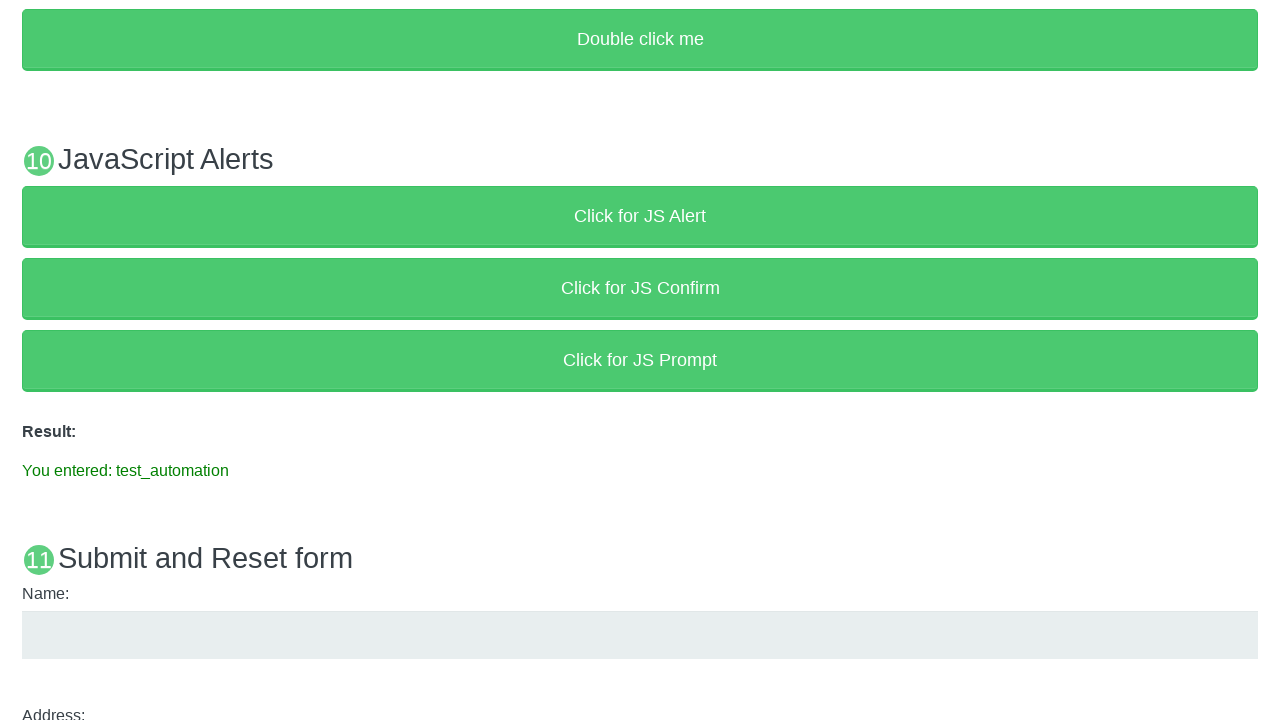